Tests data persistence by creating todos, marking one complete, and reloading the page

Starting URL: https://demo.playwright.dev/todomvc

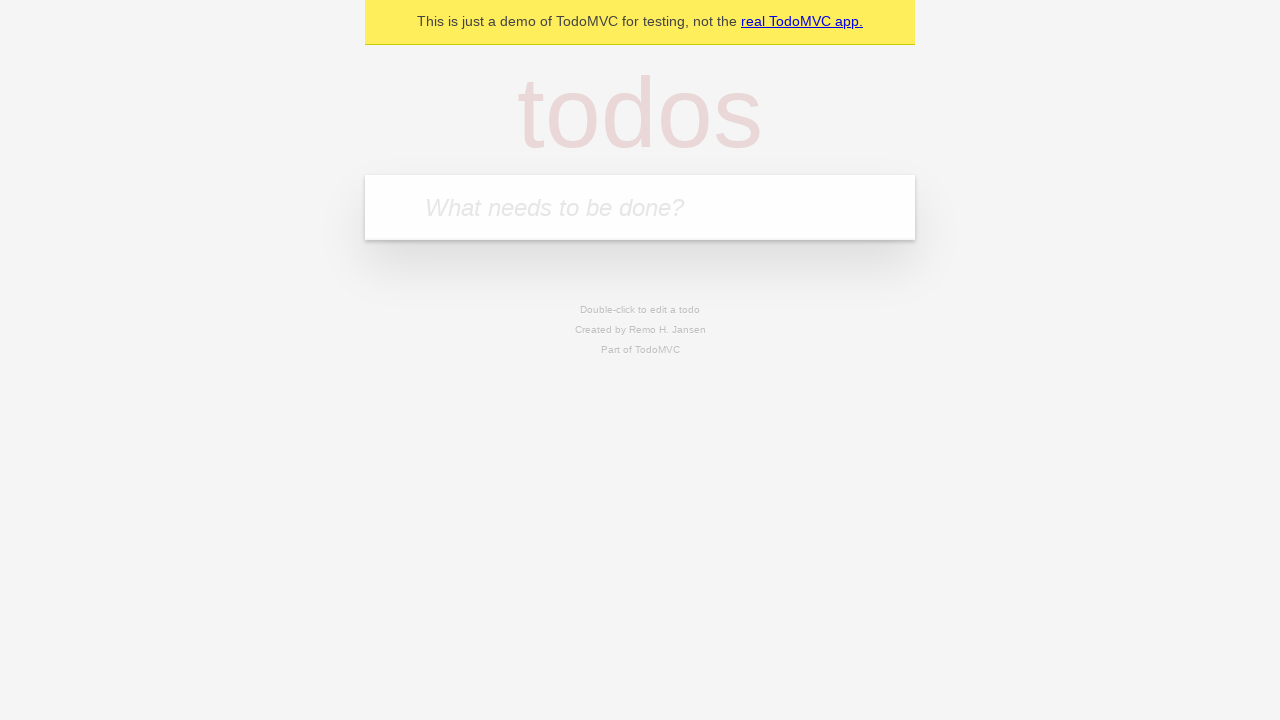

Located the 'What needs to be done?' input field
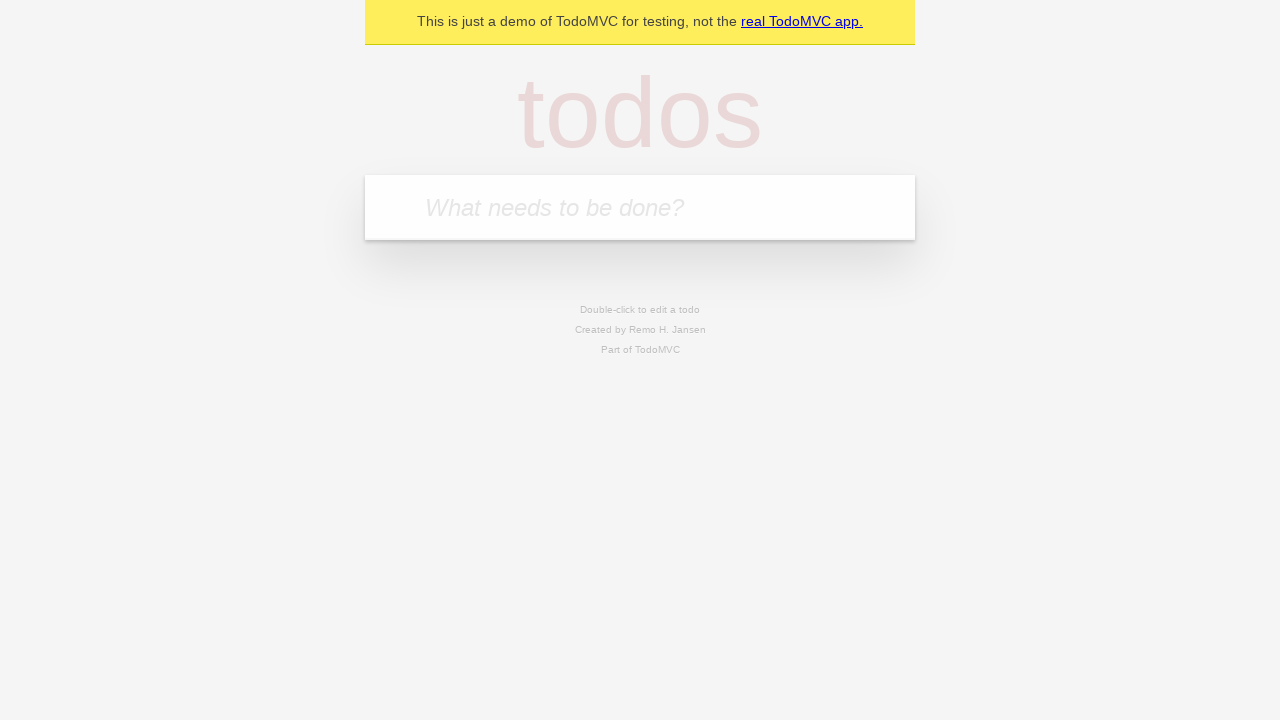

Filled input with 'buy some cheese' on internal:attr=[placeholder="What needs to be done?"i]
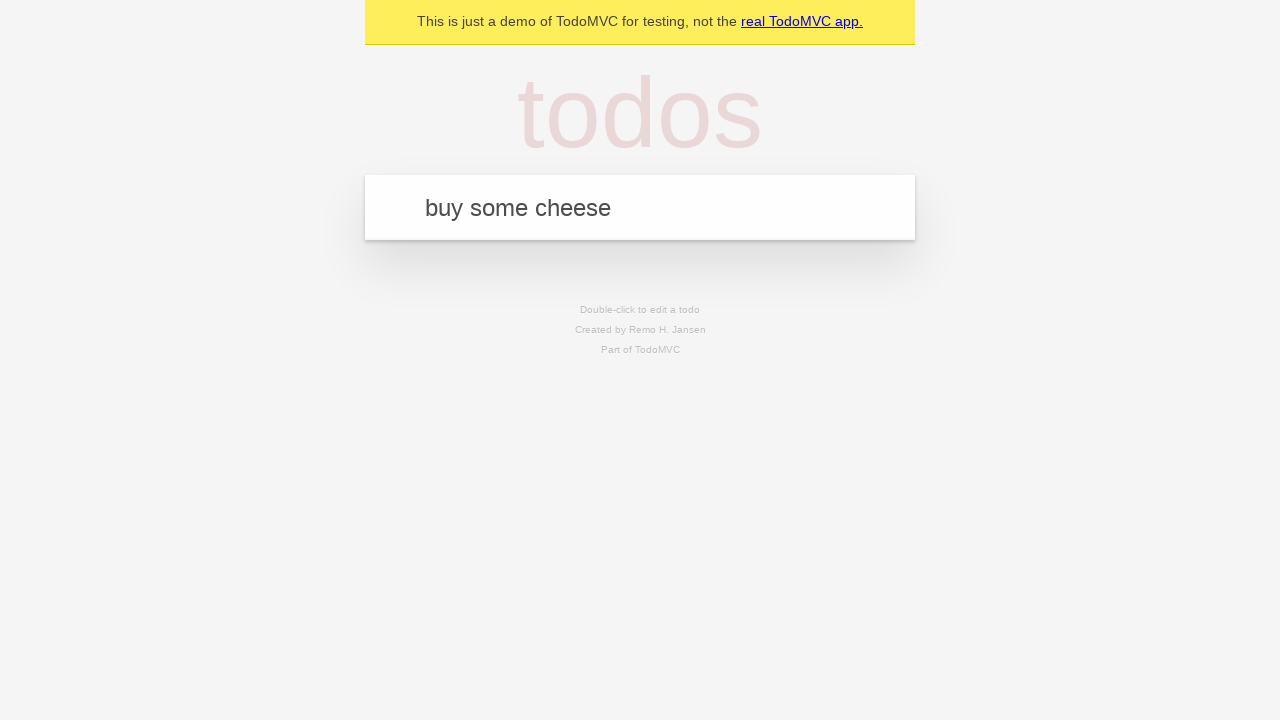

Pressed Enter to create first todo on internal:attr=[placeholder="What needs to be done?"i]
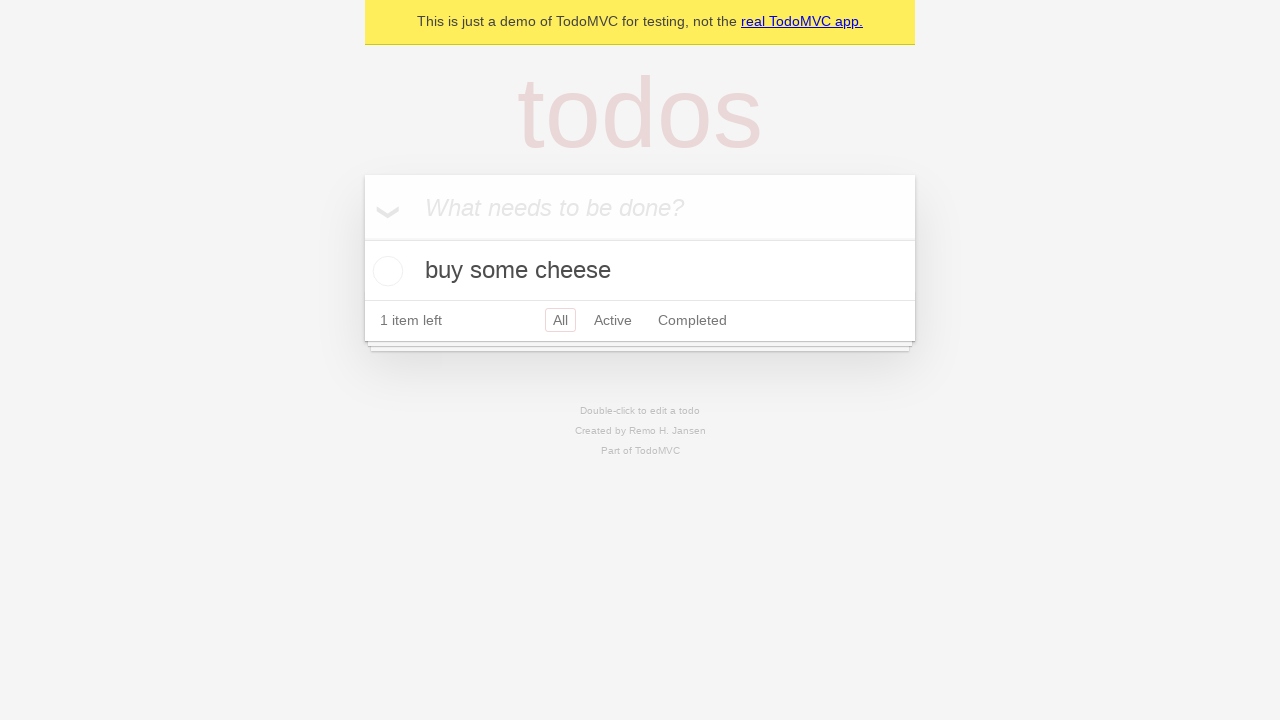

Filled input with 'feed the cat' on internal:attr=[placeholder="What needs to be done?"i]
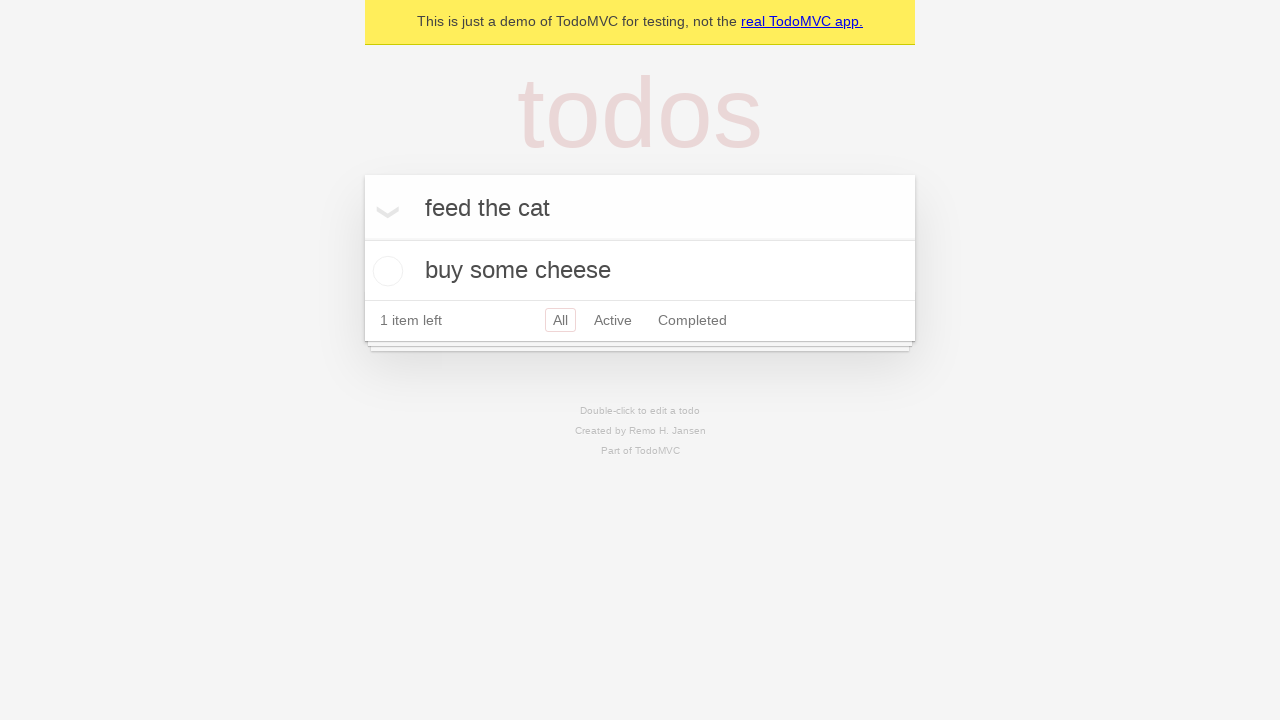

Pressed Enter to create second todo on internal:attr=[placeholder="What needs to be done?"i]
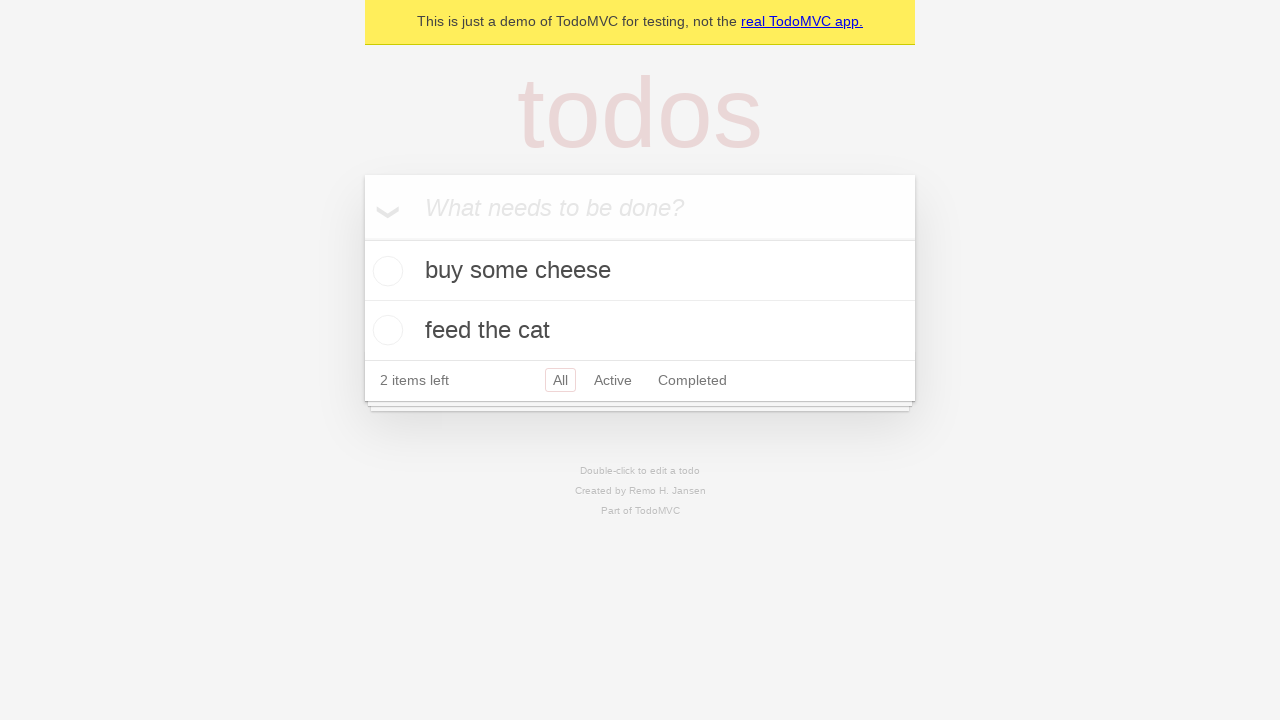

Located all todo items
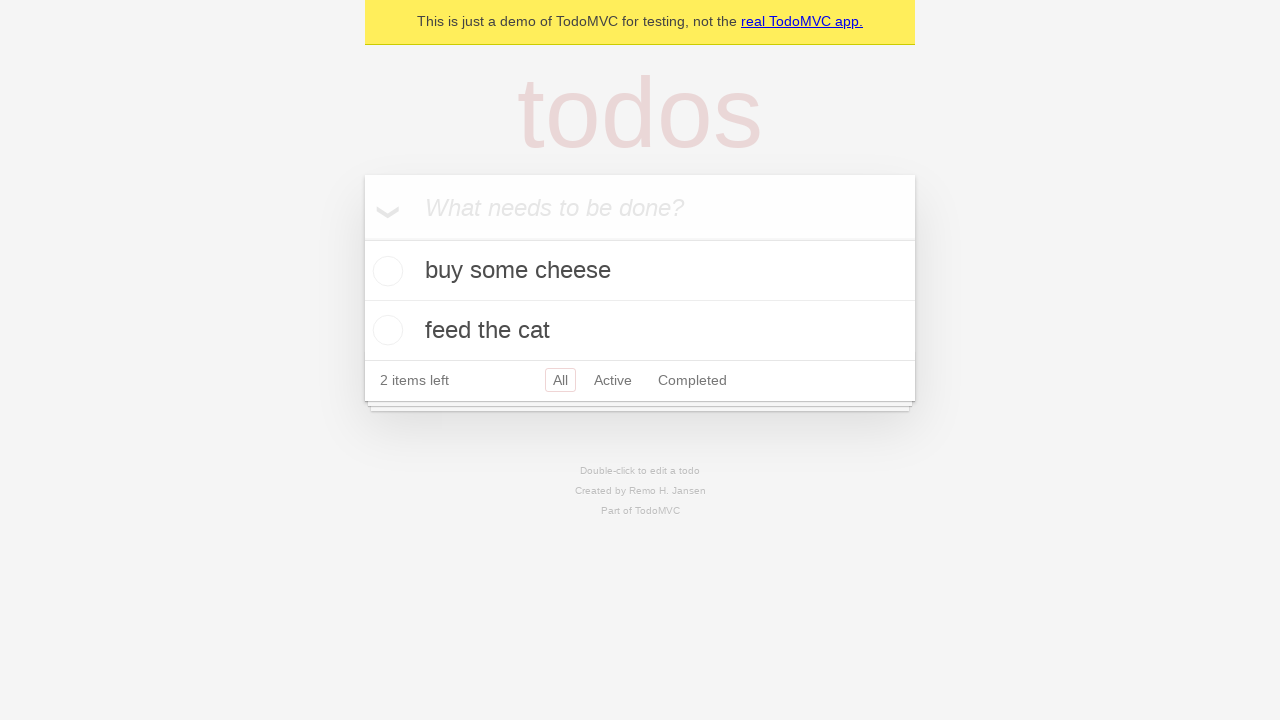

Located checkbox for first todo
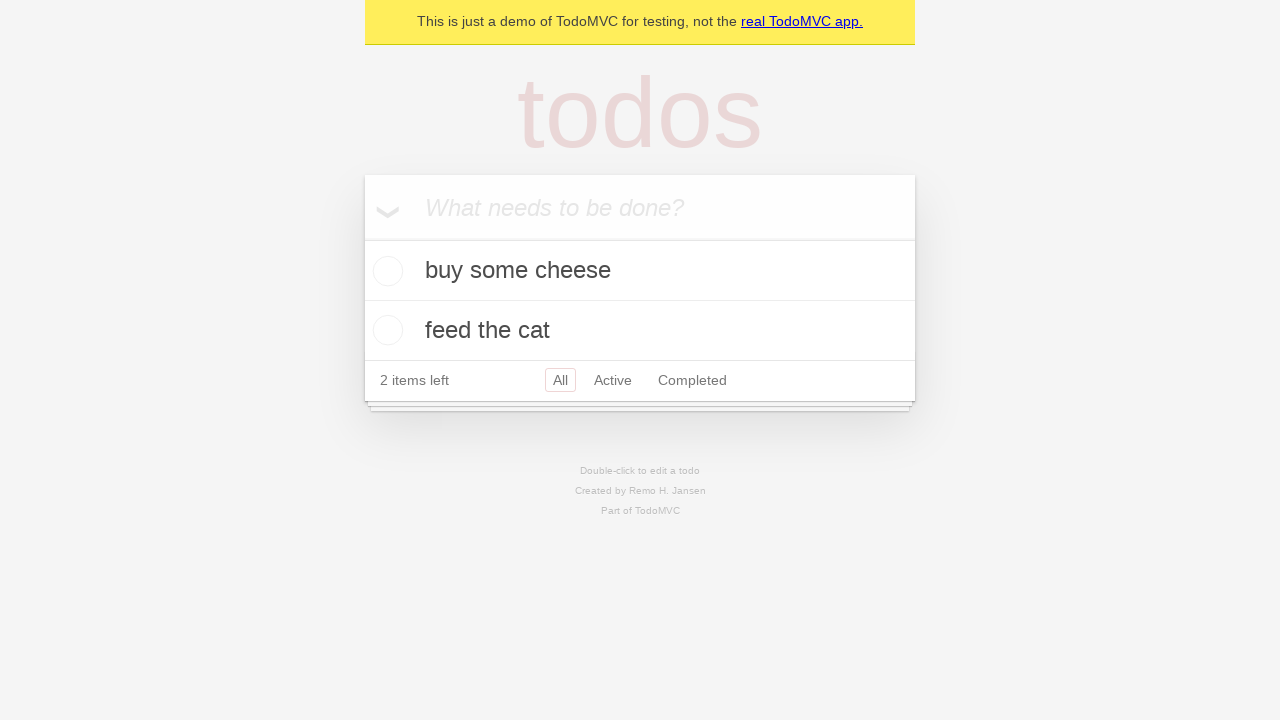

Marked first todo as complete at (385, 271) on internal:testid=[data-testid="todo-item"s] >> nth=0 >> internal:role=checkbox
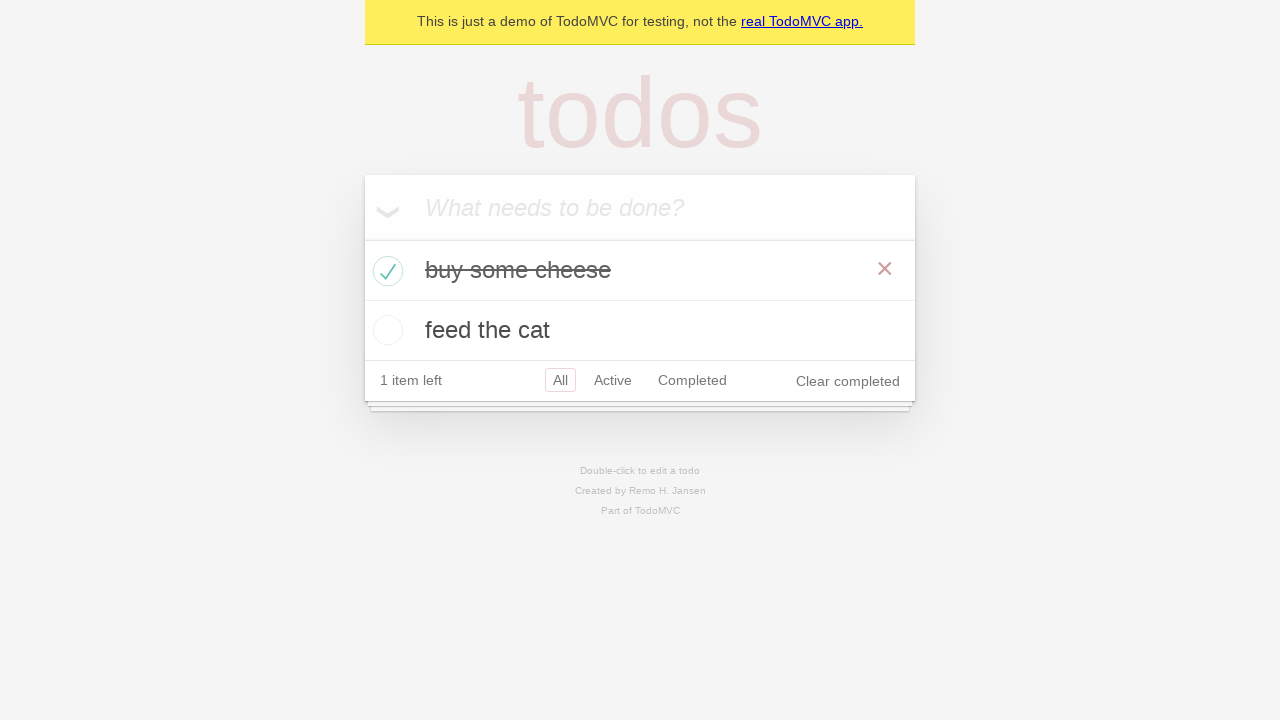

Reloaded the page to test data persistence
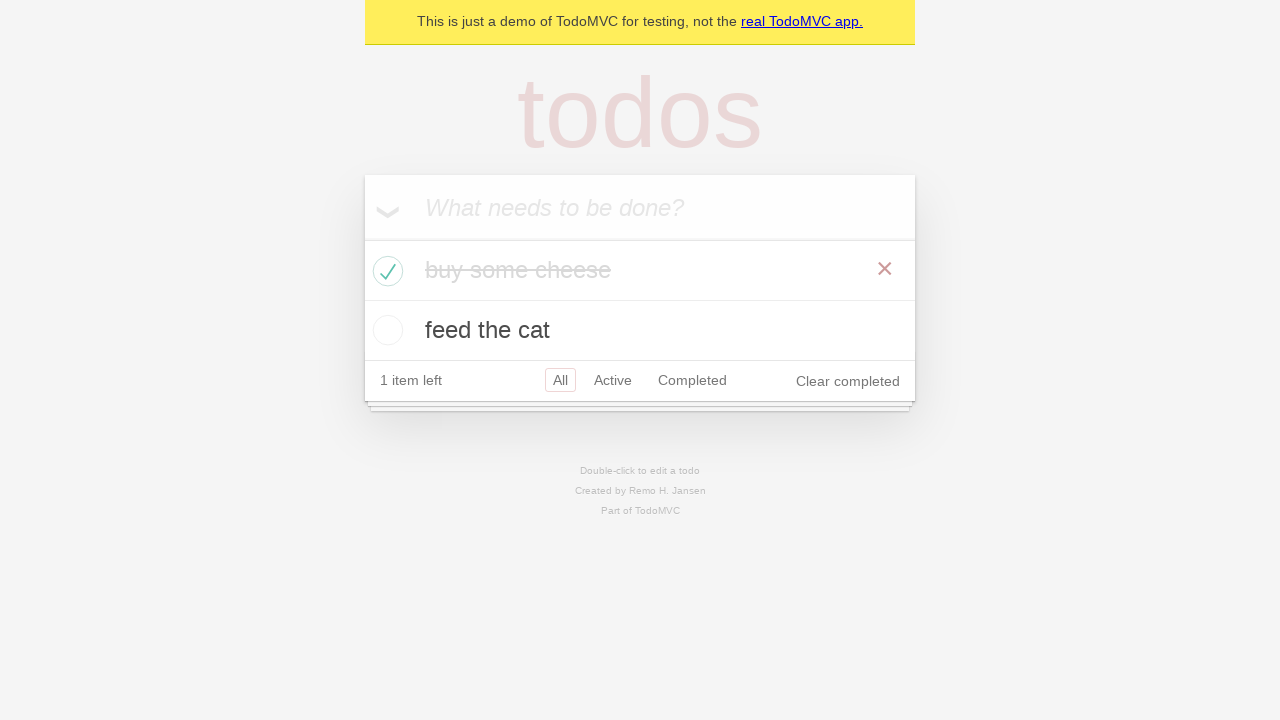

Waited for todos to reappear after reload
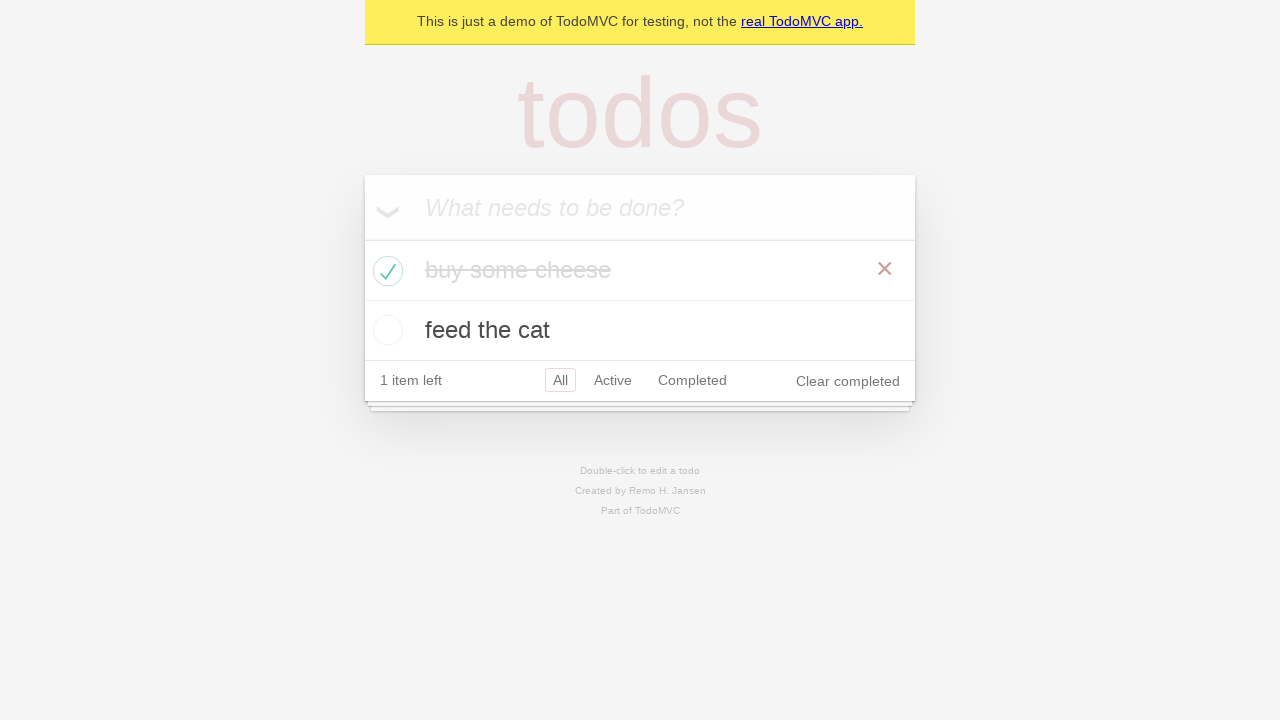

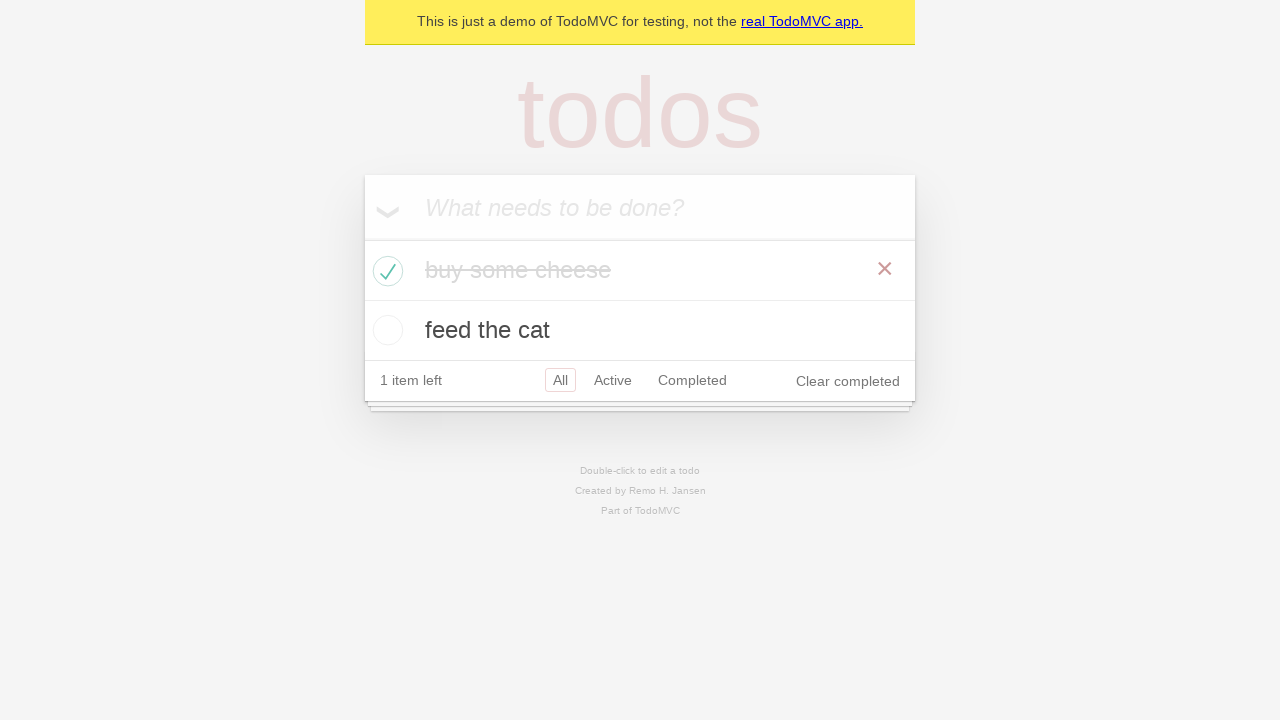